Tests clicking login with empty fields, then closing the error message by clicking X

Starting URL: https://the-internet.herokuapp.com/

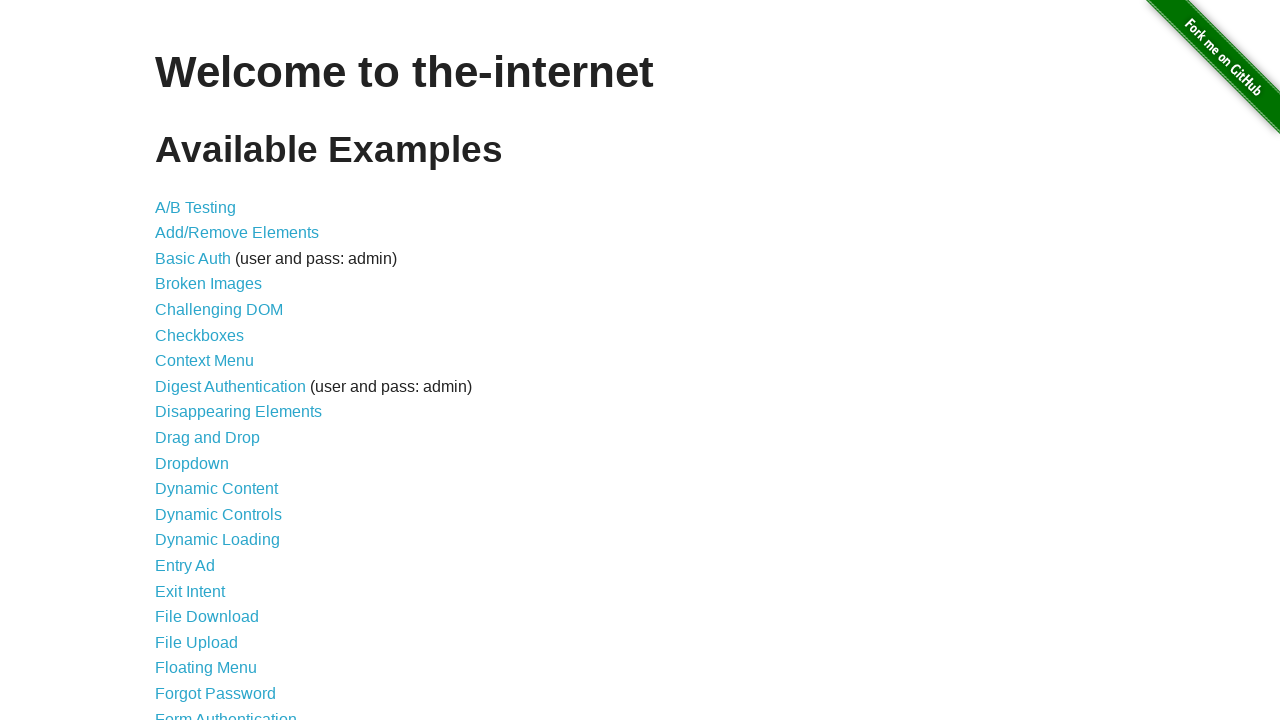

Clicked on Form Authentication link at (226, 712) on text=Form Authentication
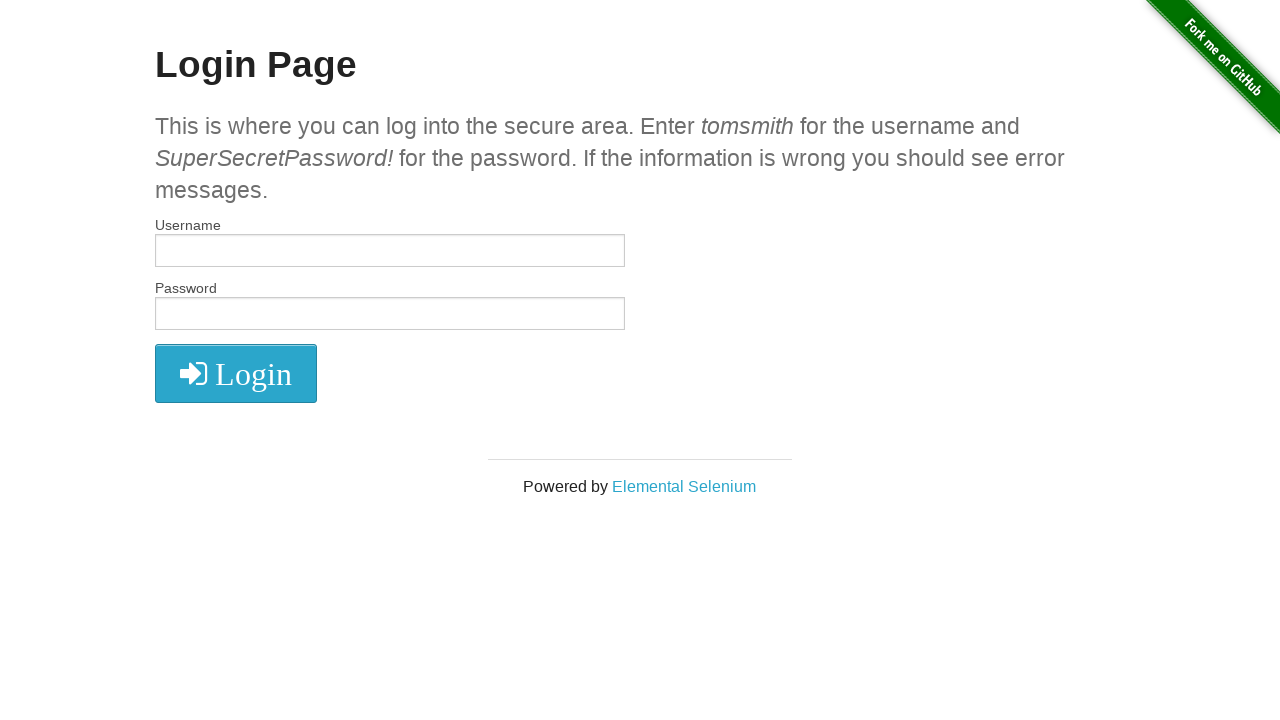

Clicked login button with empty fields at (236, 373) on button[type='submit']
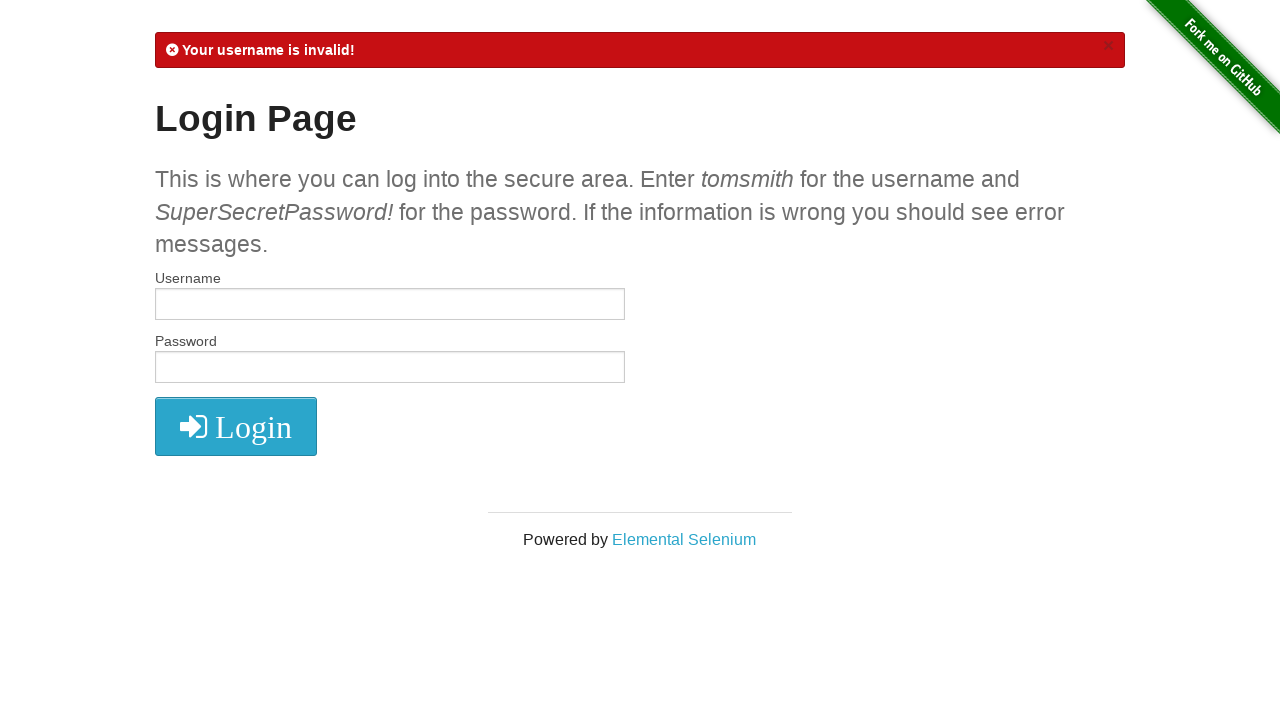

Error message appeared
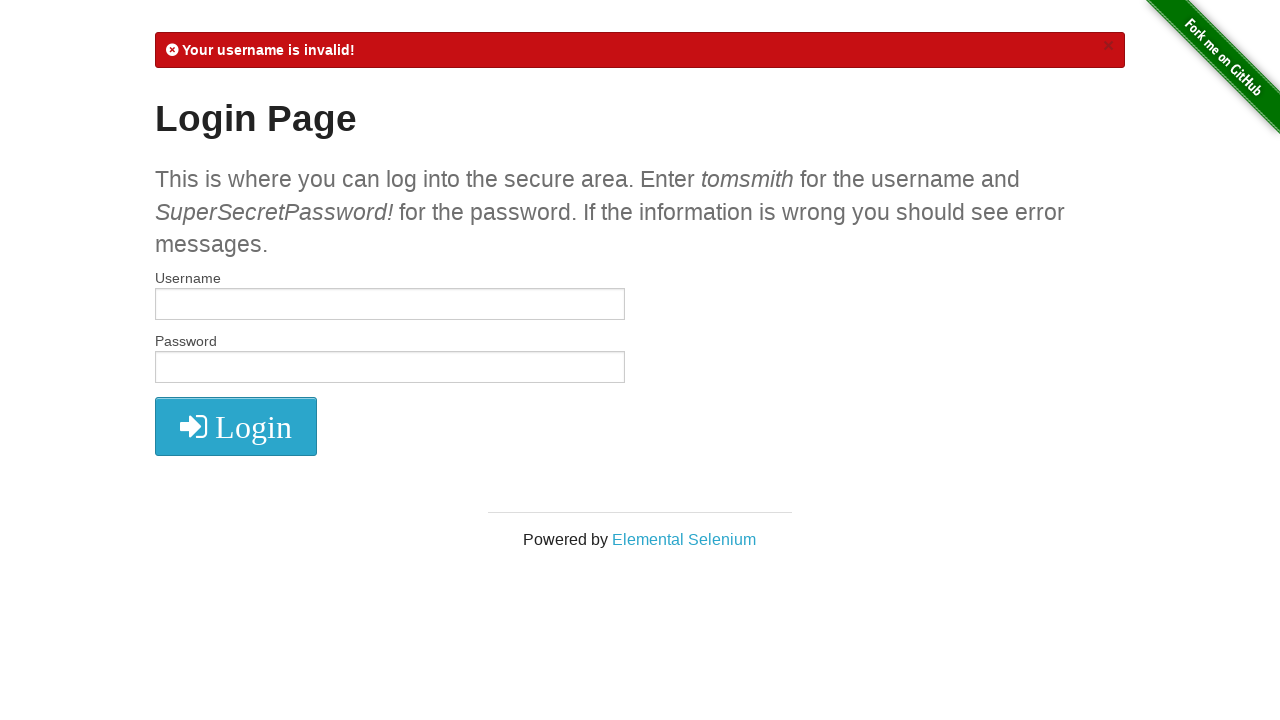

Clicked X button to close error message at (1108, 46) on .close
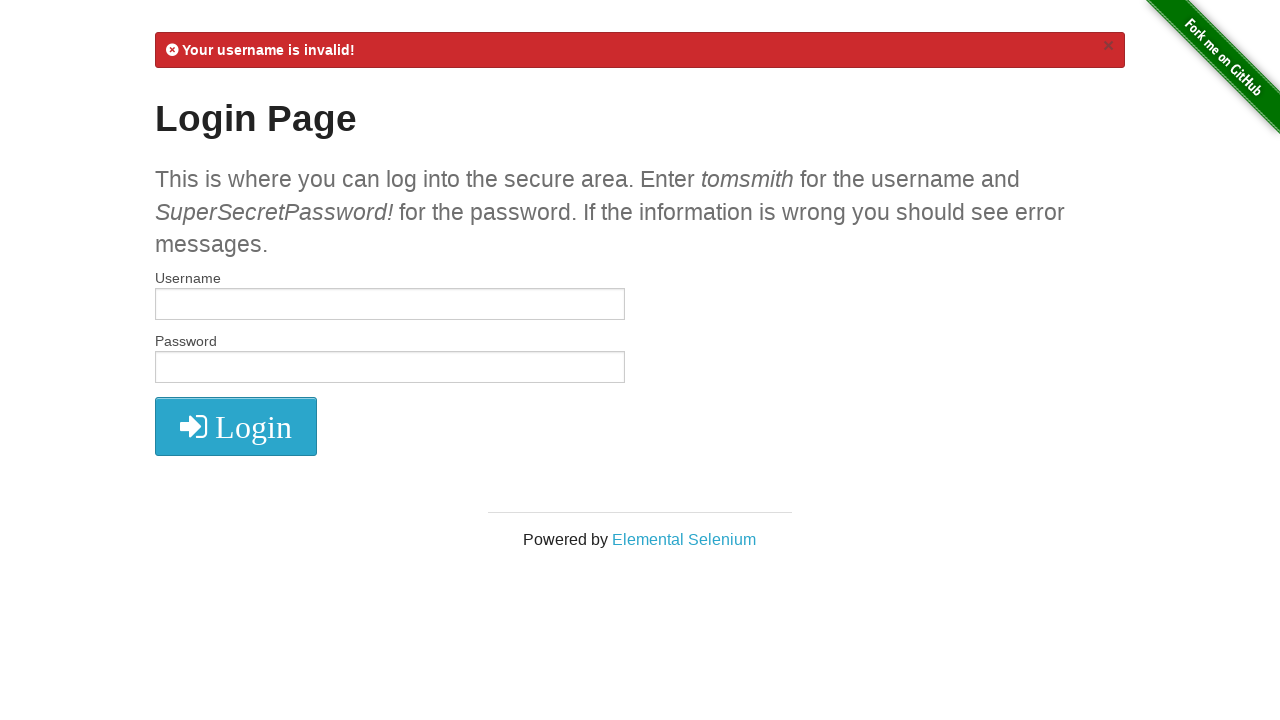

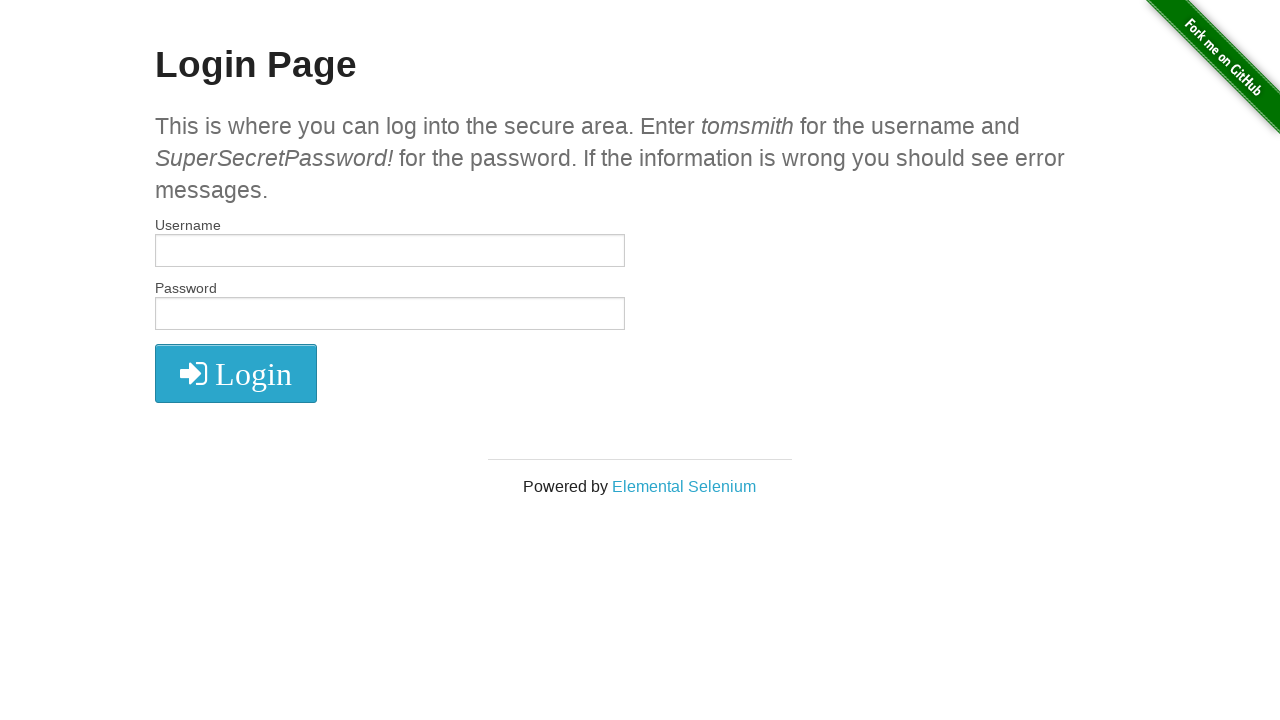